Tests dynamic content loading by navigating to a page with hidden elements, clicking to reveal them, and waiting for the element to become visible

Starting URL: https://the-internet.herokuapp.com/dynamic_loading

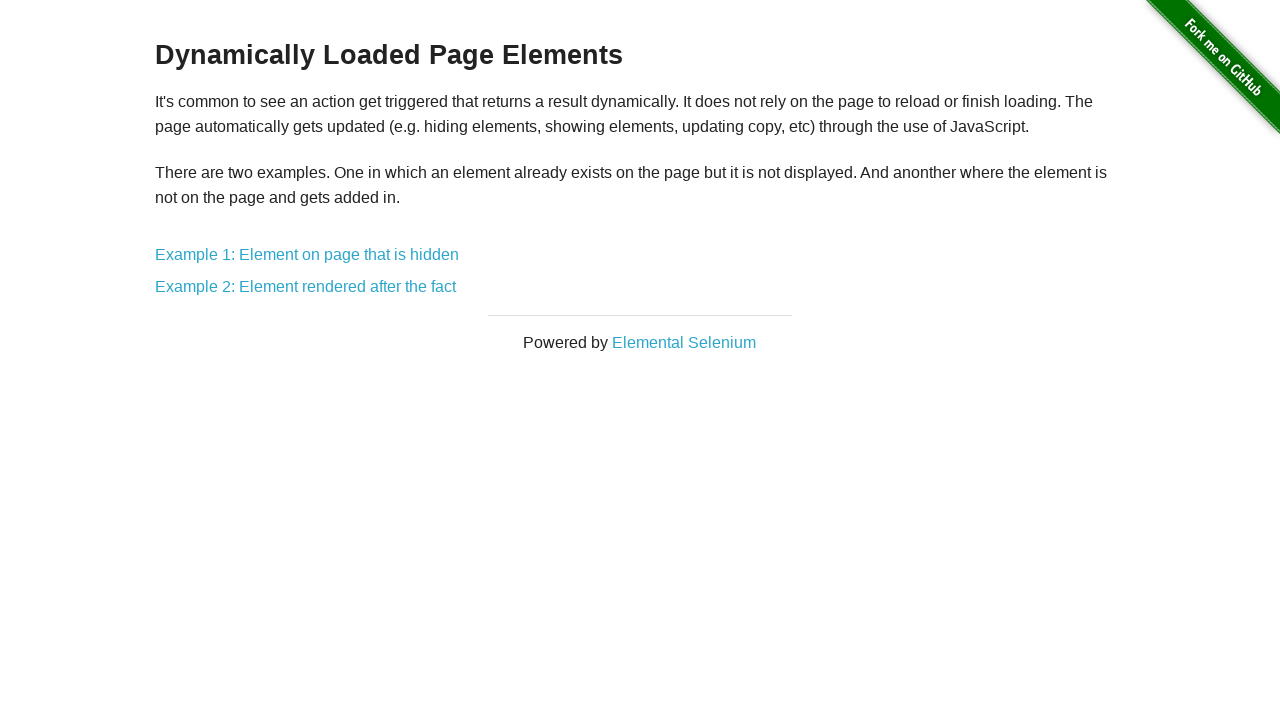

Clicked on Example 1 link to navigate to dynamic loading test at (307, 255) on xpath=//a[text()='Example 1: Element on page that is hidden']
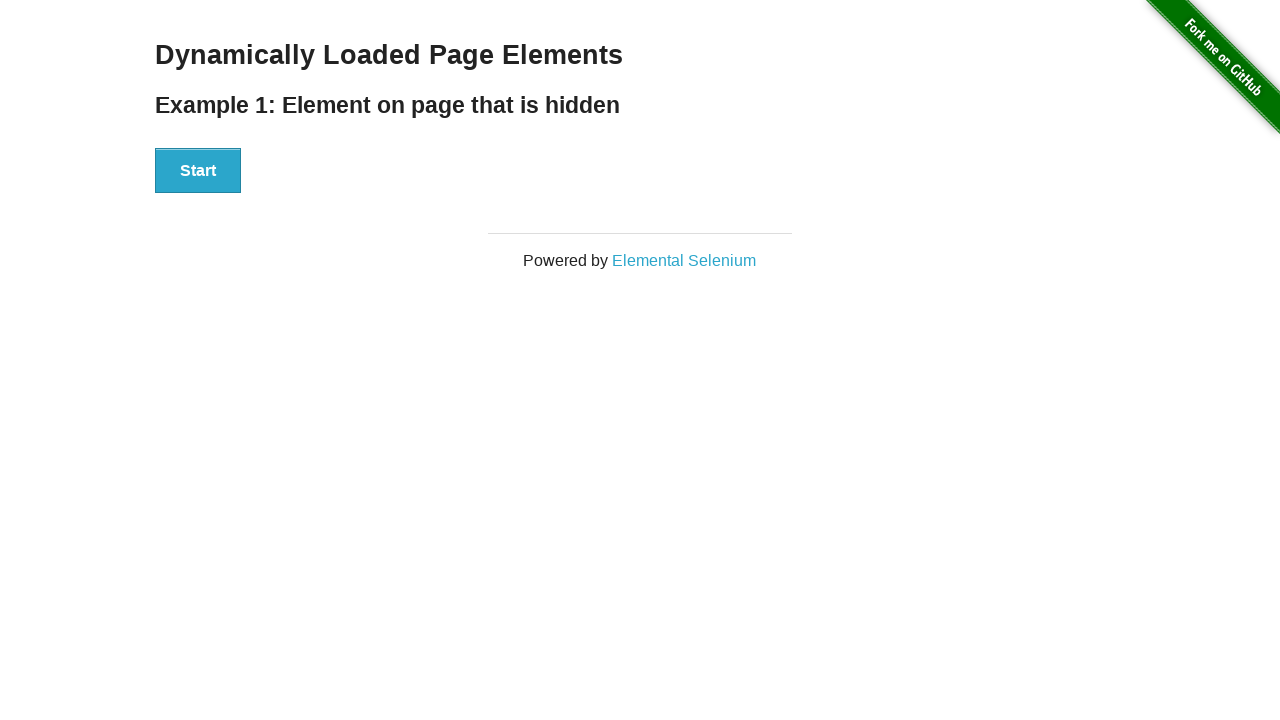

Clicked Start button to trigger dynamic content loading at (198, 171) on [id='start'] button
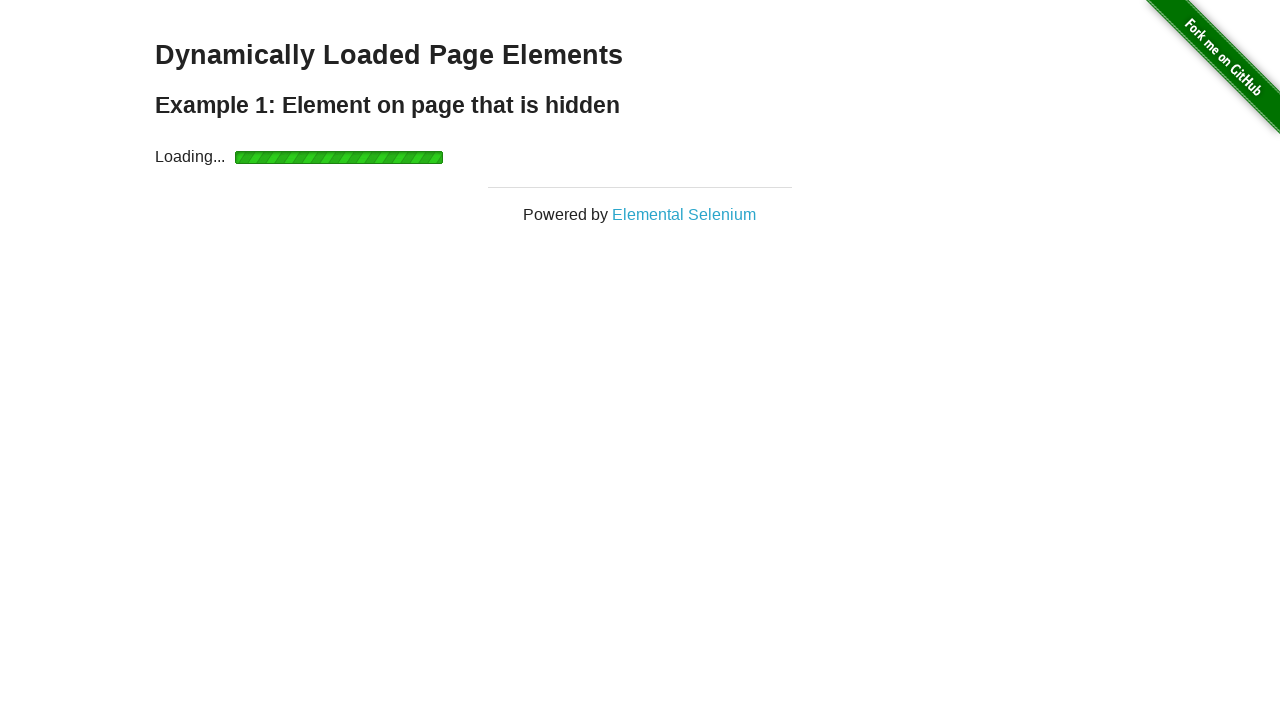

Hidden element became visible after loading
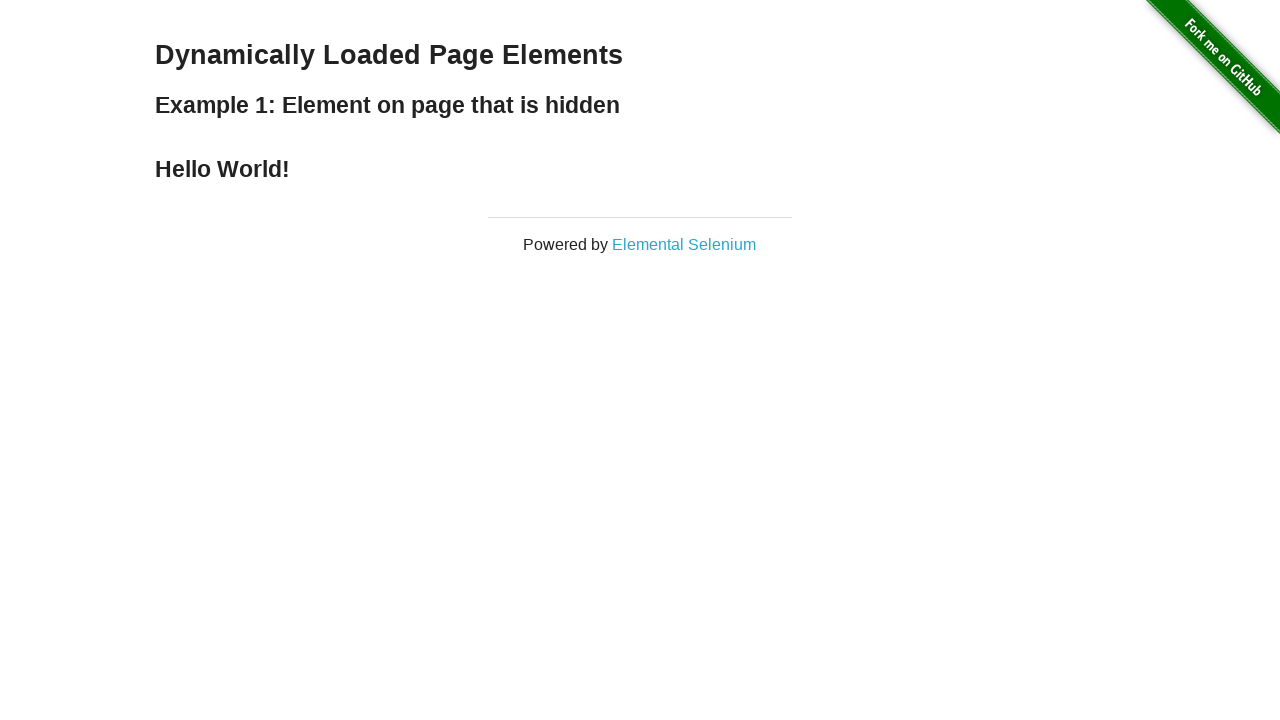

Retrieved text from visible element: 'Hello World!'
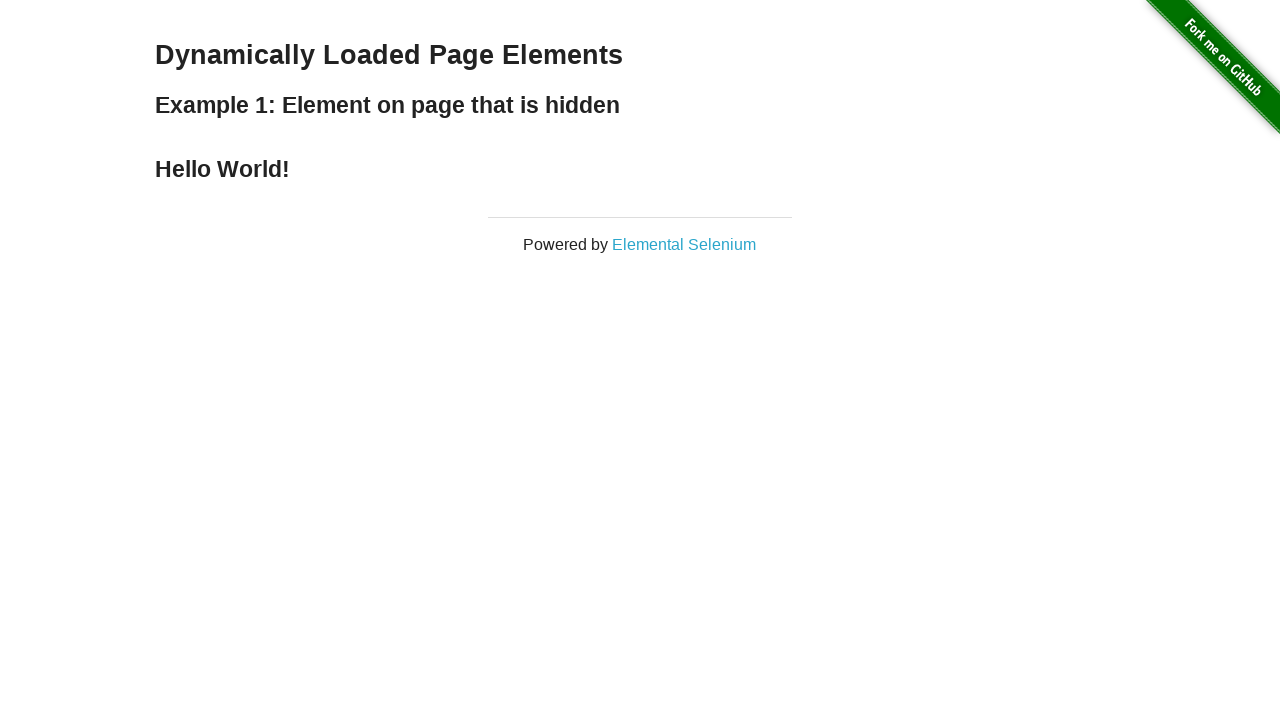

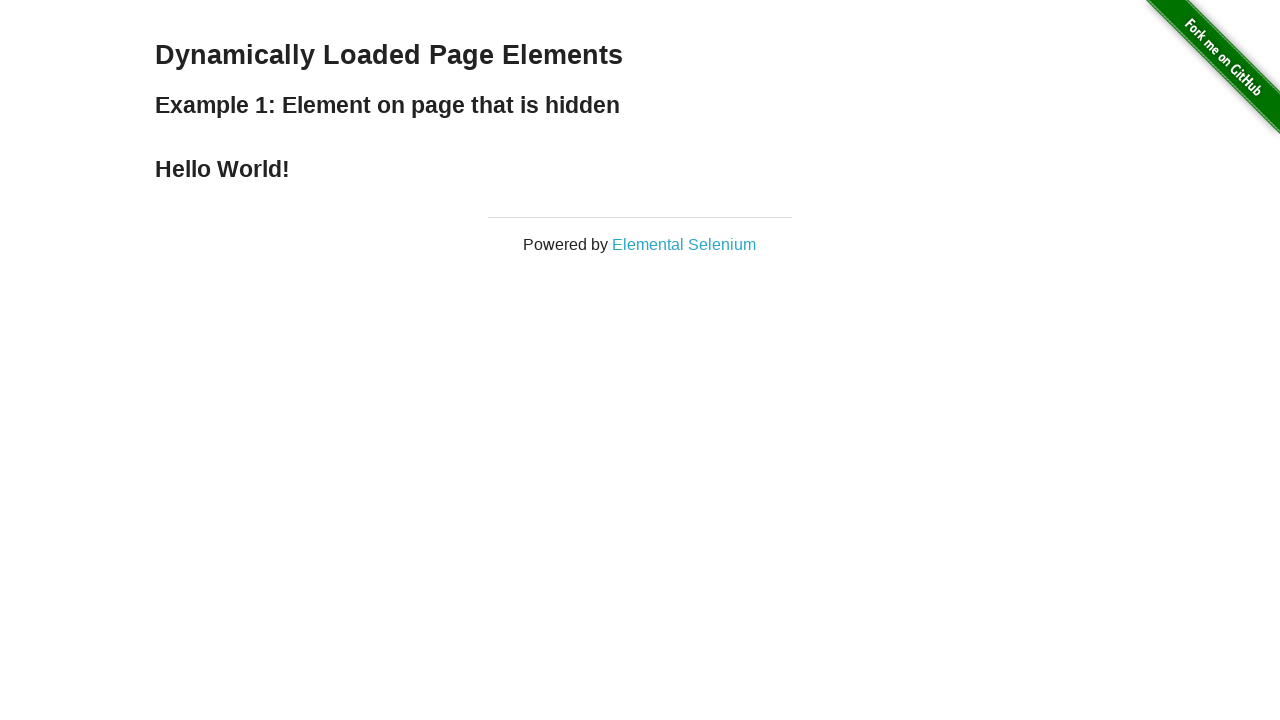